Tests context menu navigation by expanding a section, right-clicking on a resume link, and using keyboard to navigate through menu options

Starting URL: http://greenstech.in/selenium-course-content.html

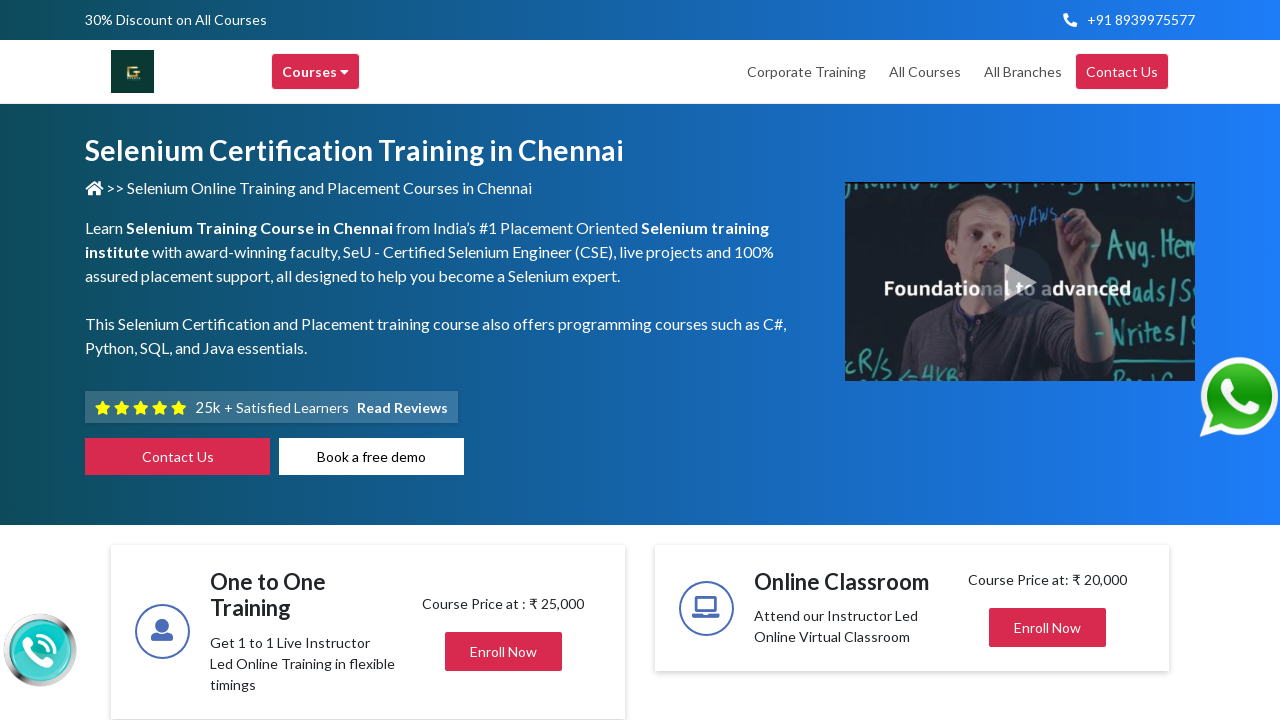

Clicked heading to expand section at (1048, 360) on #heading201
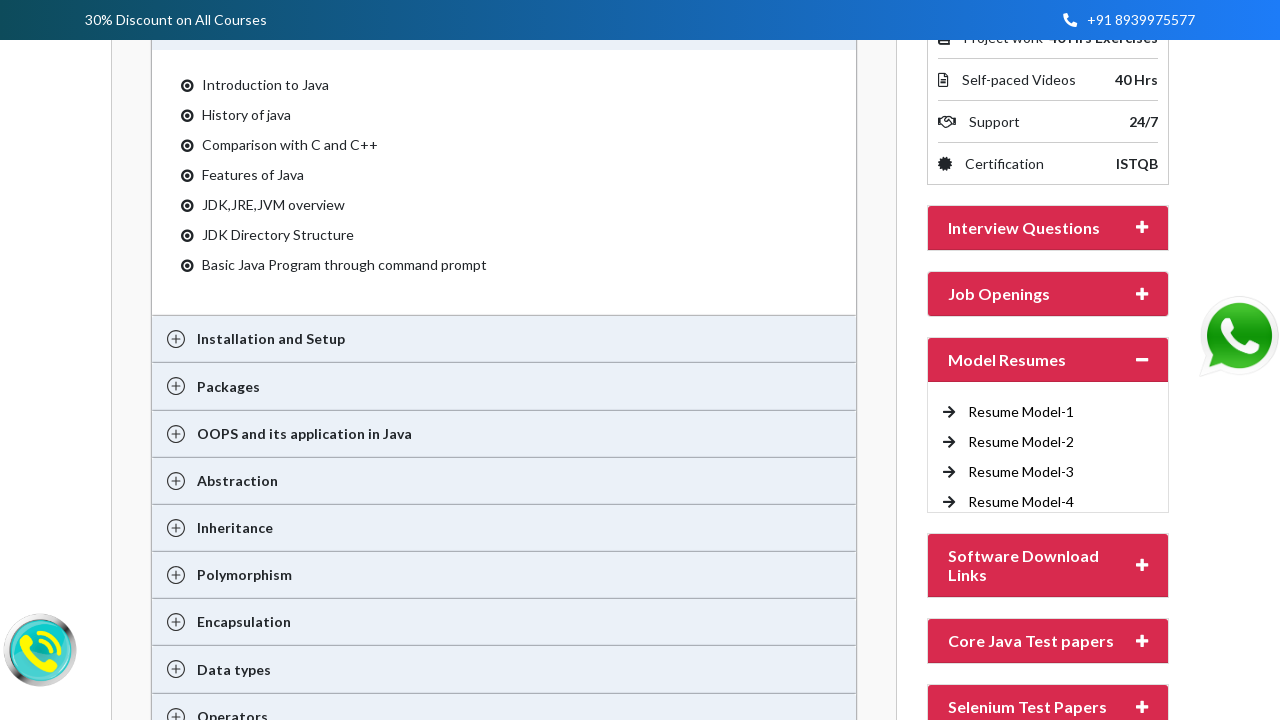

Right-clicked on Resume Model-4 link to open context menu at (1021, 502) on //a[text()='Resume Model-4 ']
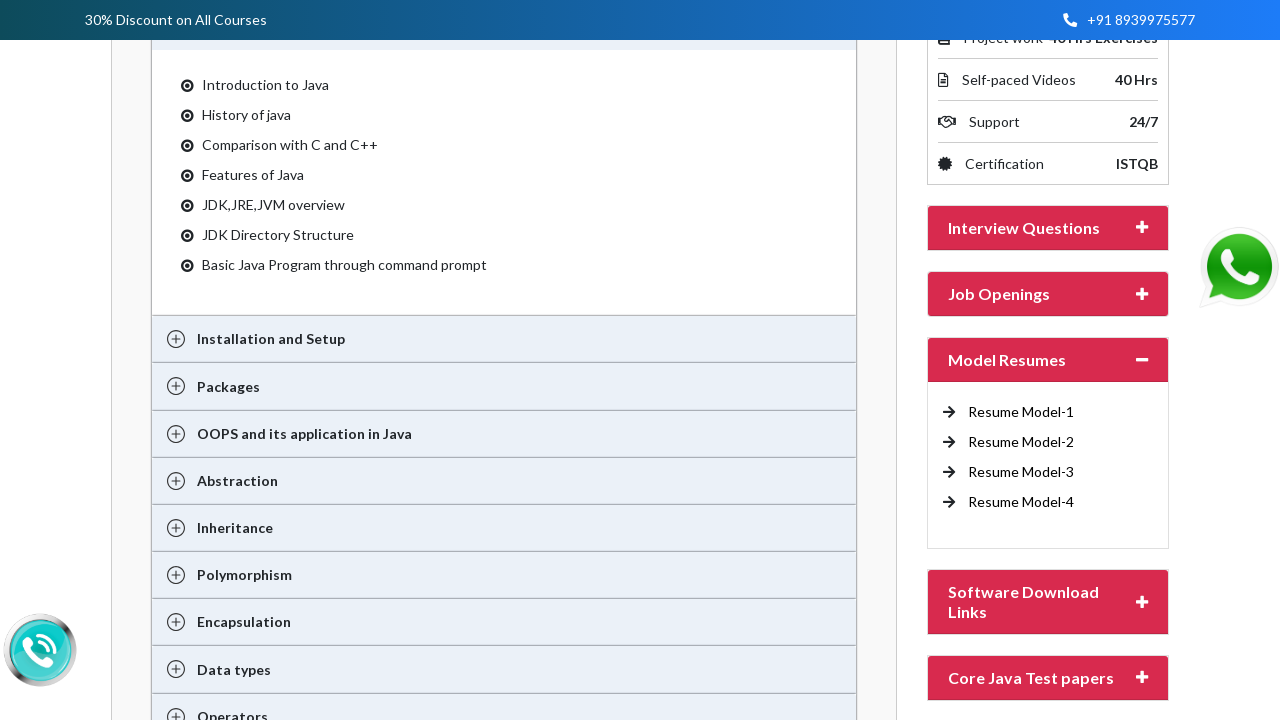

Pressed ArrowDown in context menu (1st press)
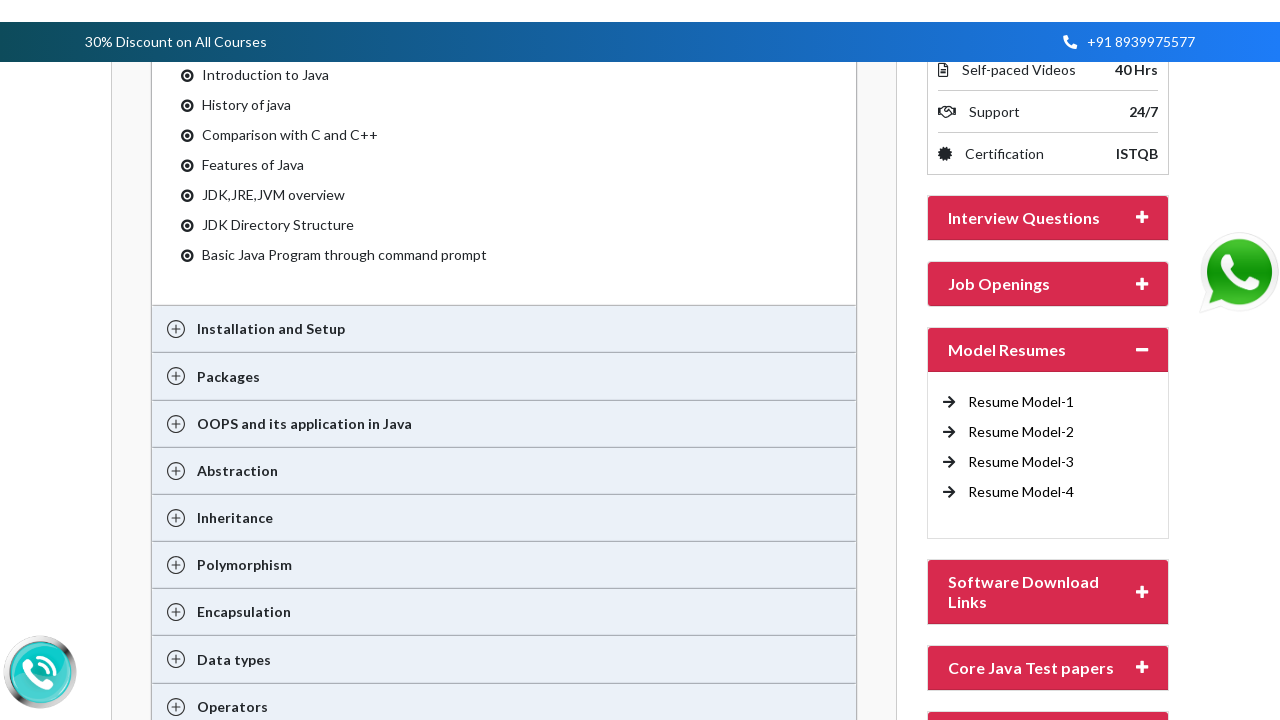

Pressed ArrowDown in context menu (2nd press)
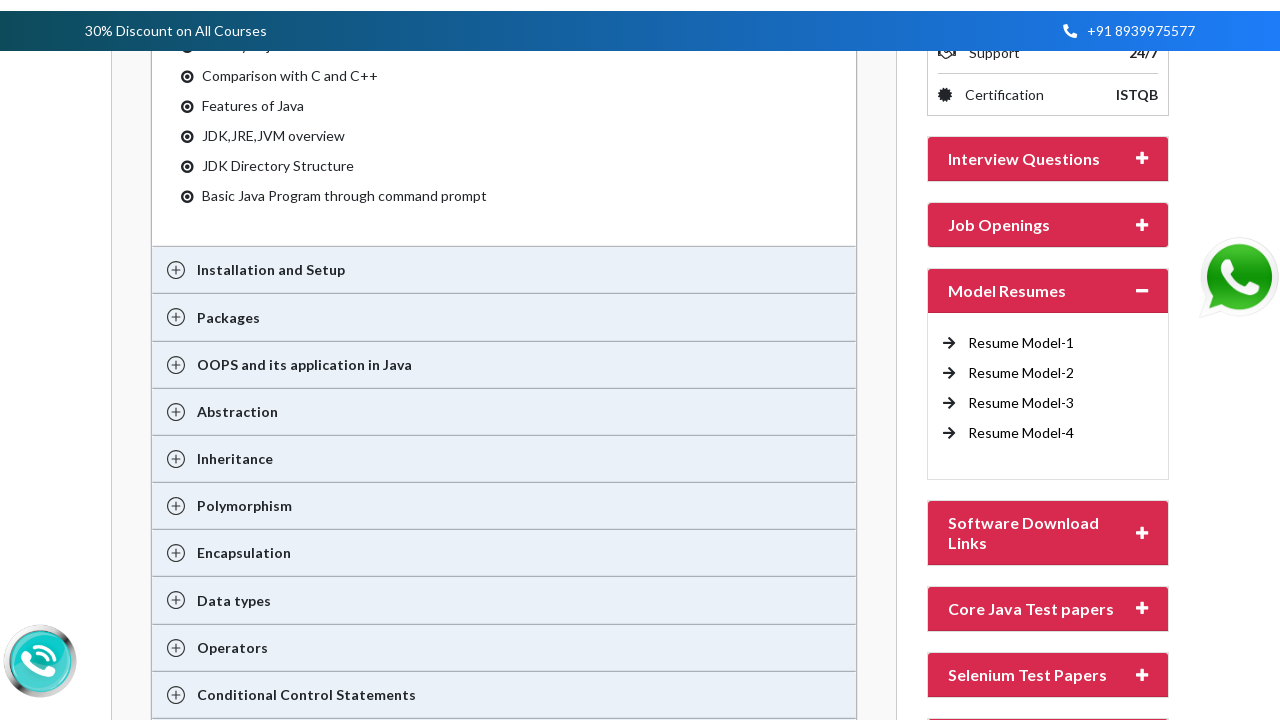

Pressed ArrowDown in context menu (3rd press)
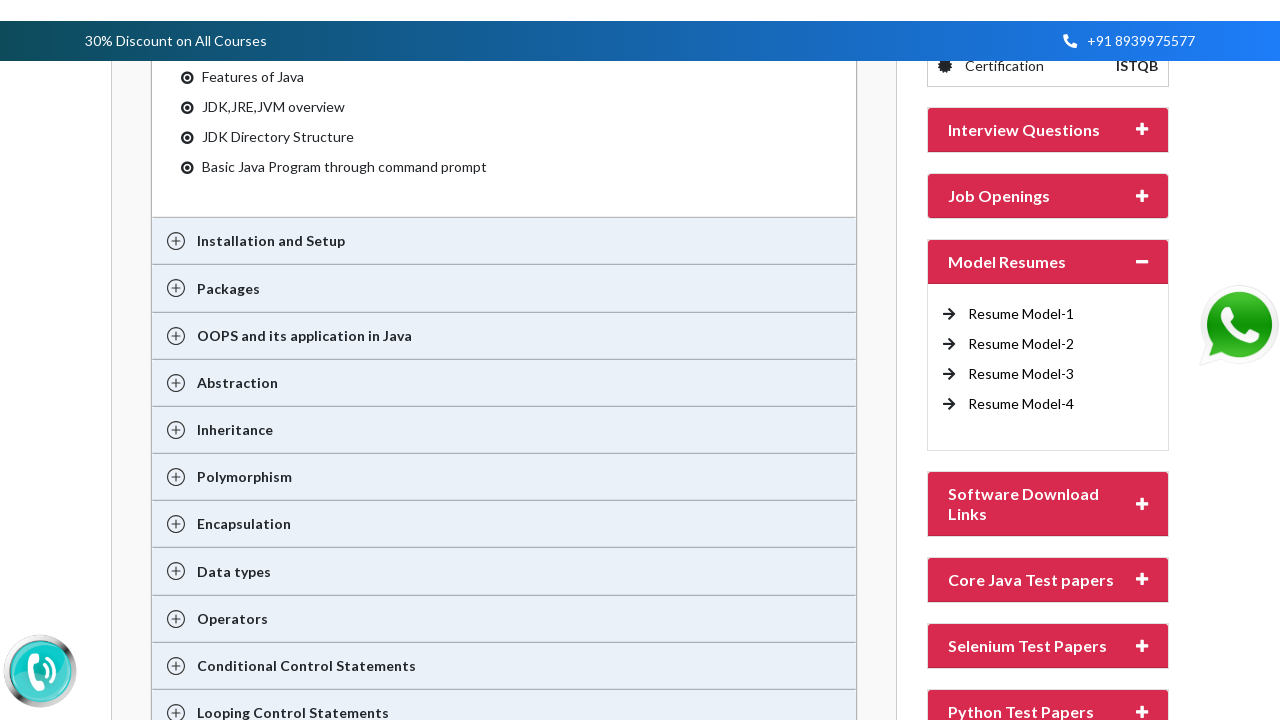

Pressed ArrowDown in context menu (4th press)
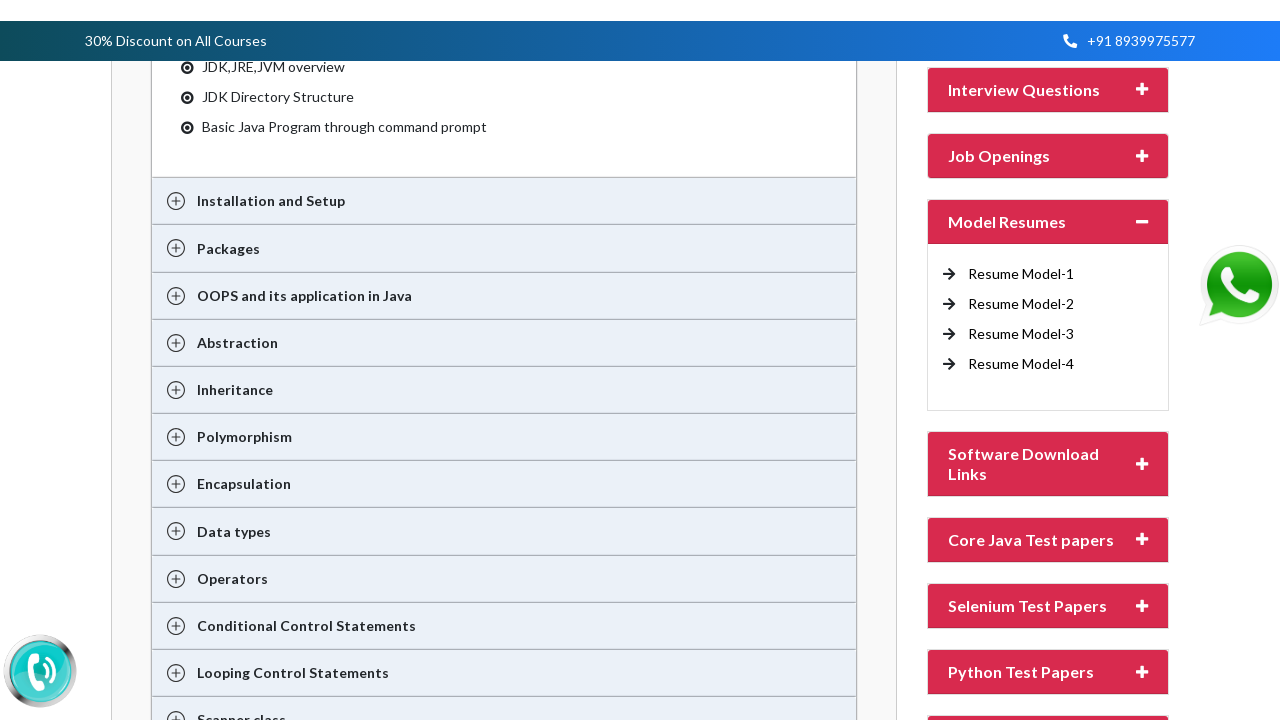

Pressed Enter to select context menu option
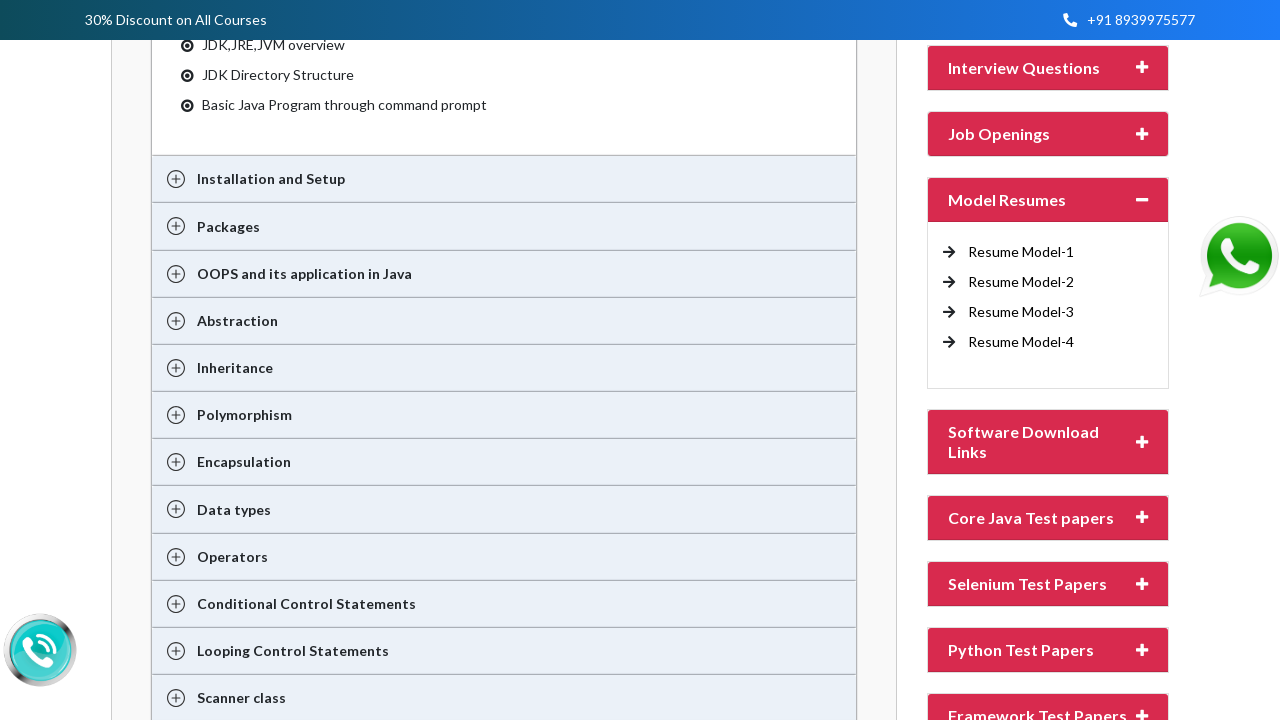

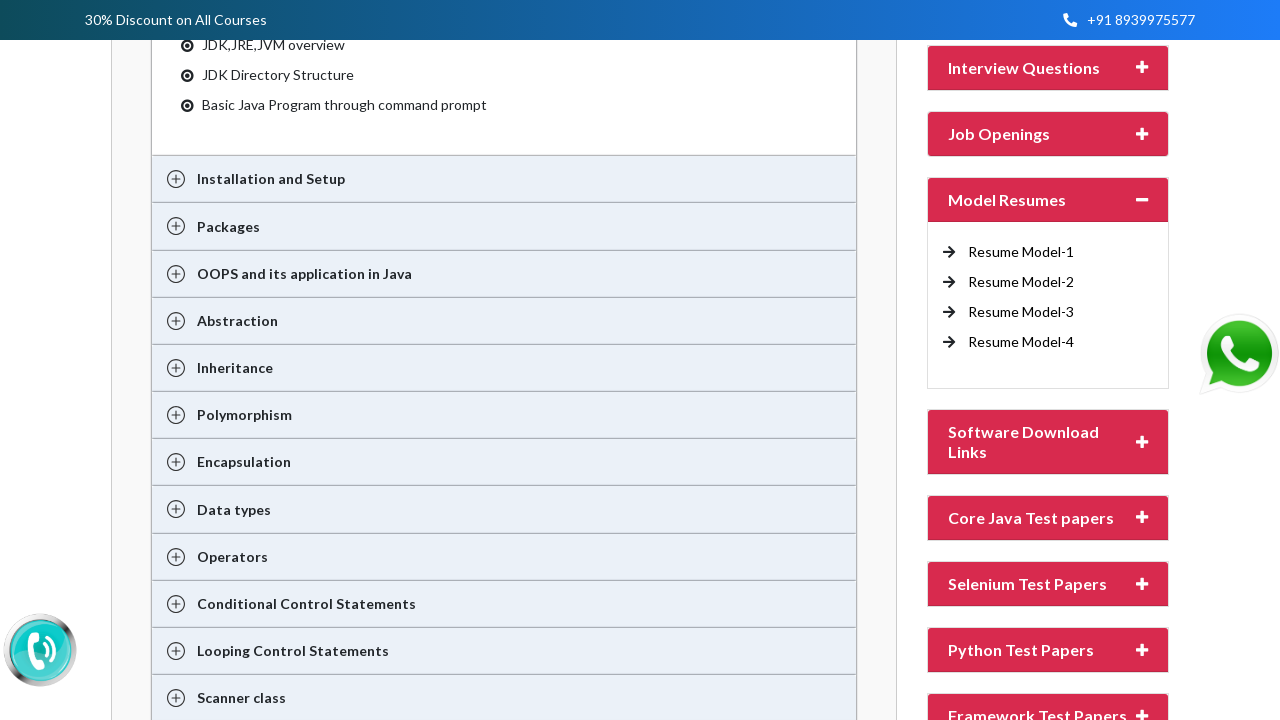